Tests forward button navigation after going back from a page

Starting URL: https://selenium.dev/selenium/web/mouse_interaction.html

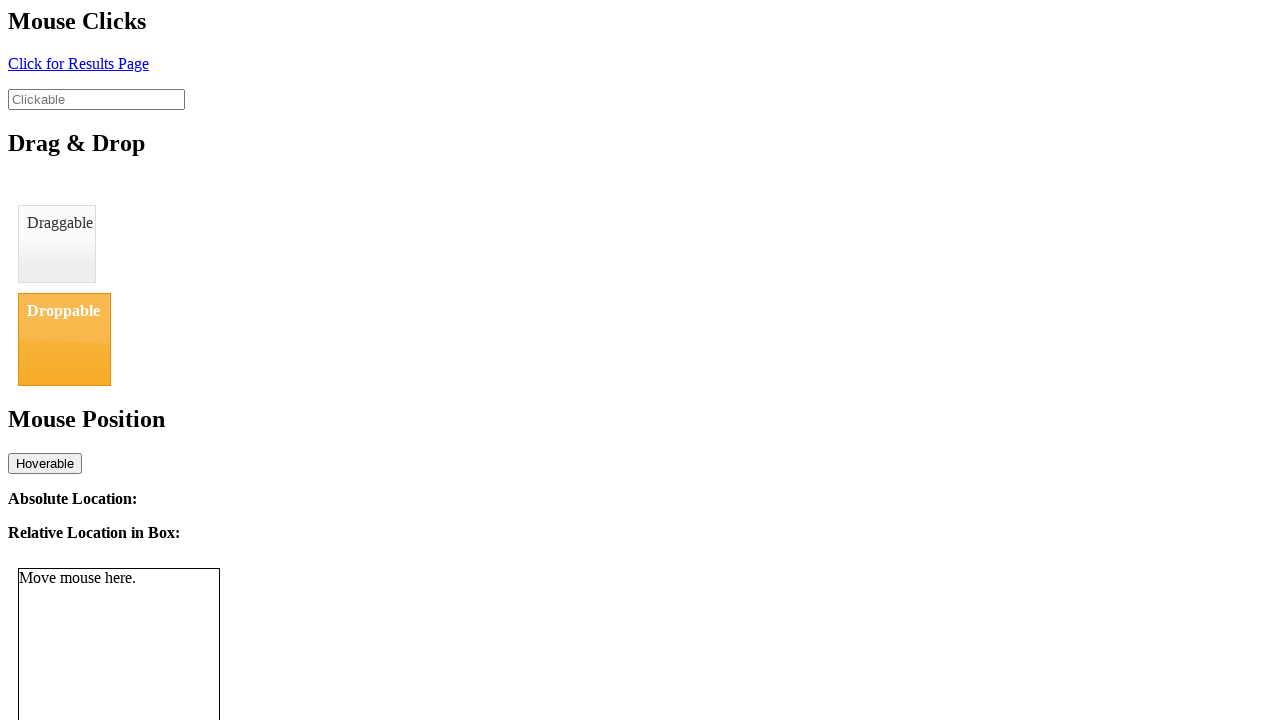

Navigated to mouse interaction test page
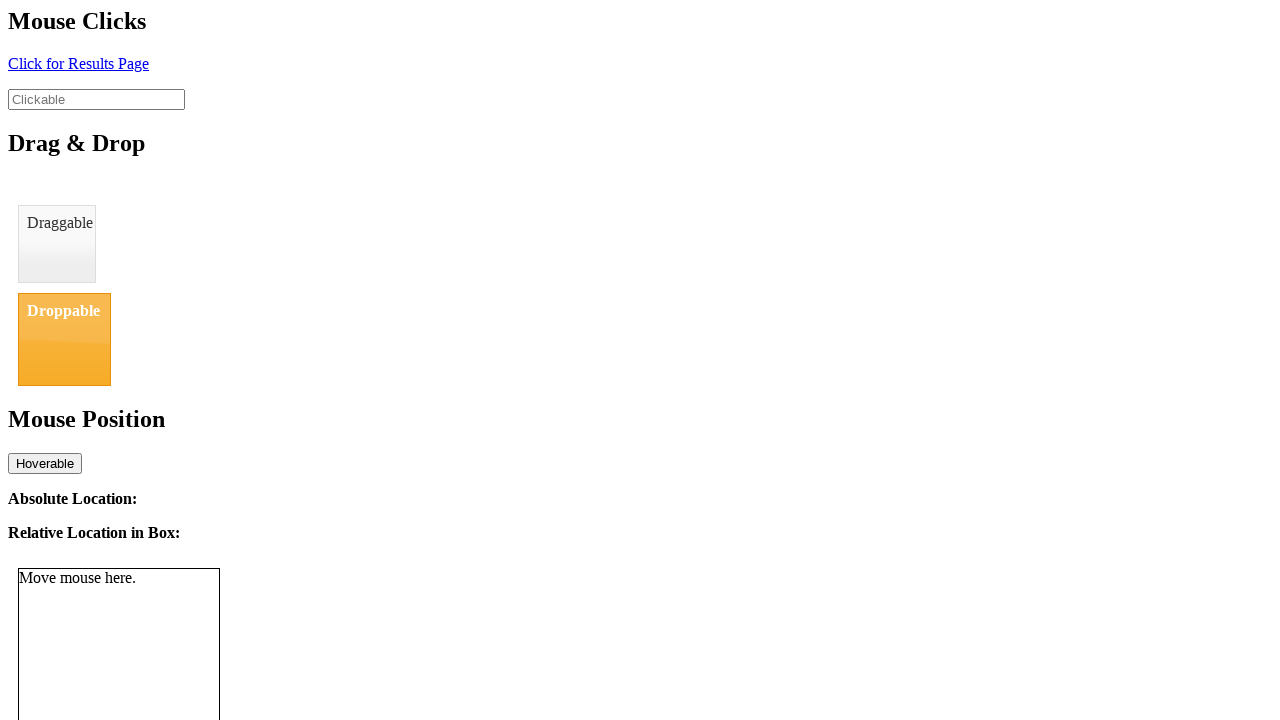

Clicked the click element to navigate to result page at (78, 63) on #click
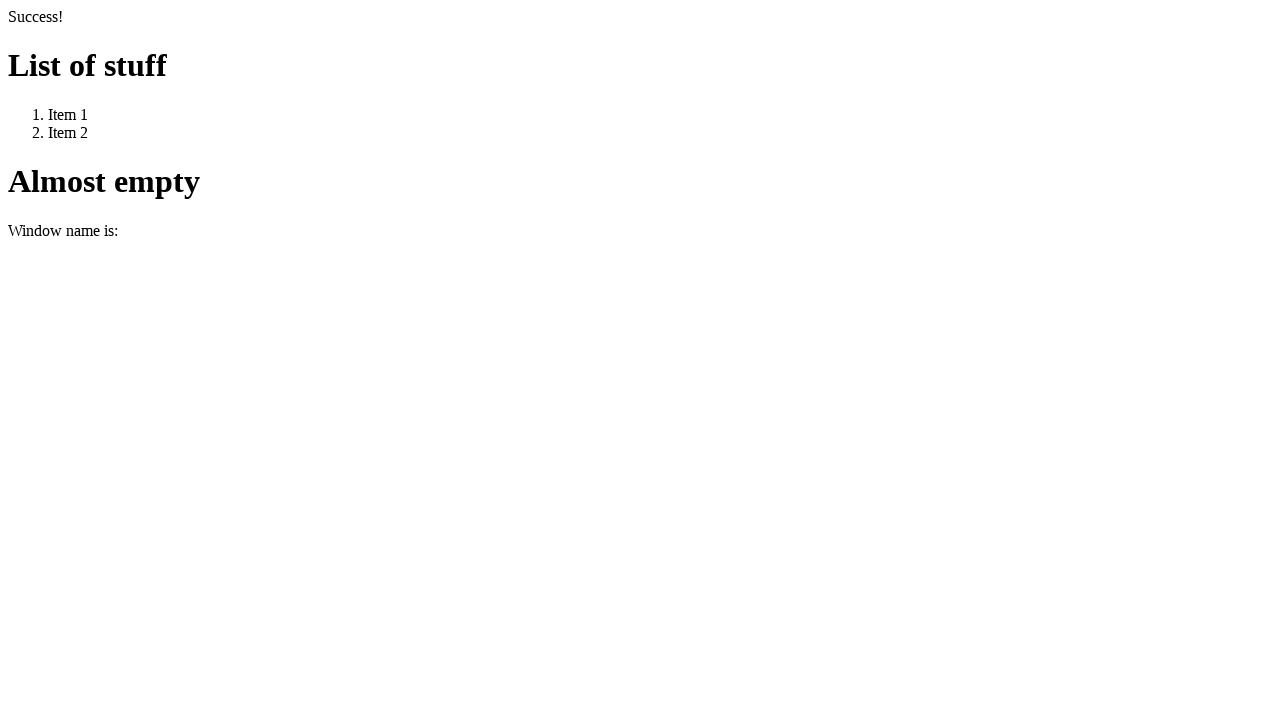

Navigated back using browser back button
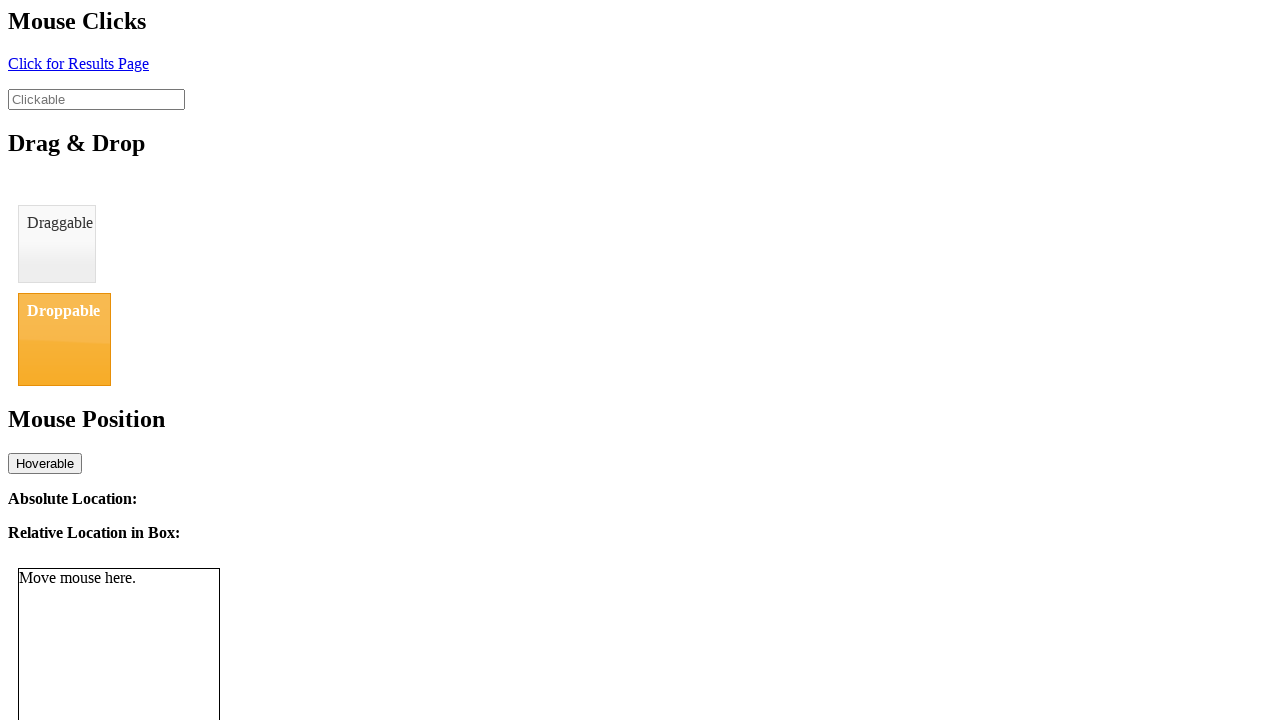

Verified page title is 'BasicMouseInterfaceTest' after going back
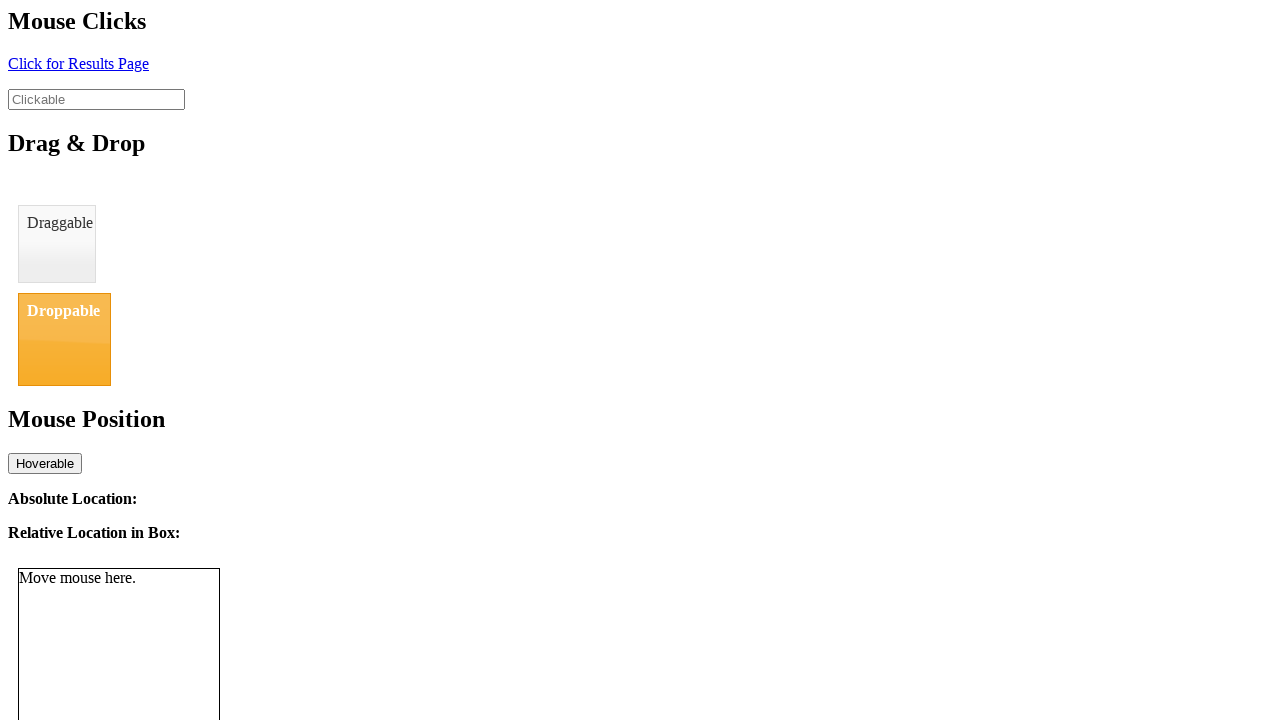

Navigated forward using browser forward button
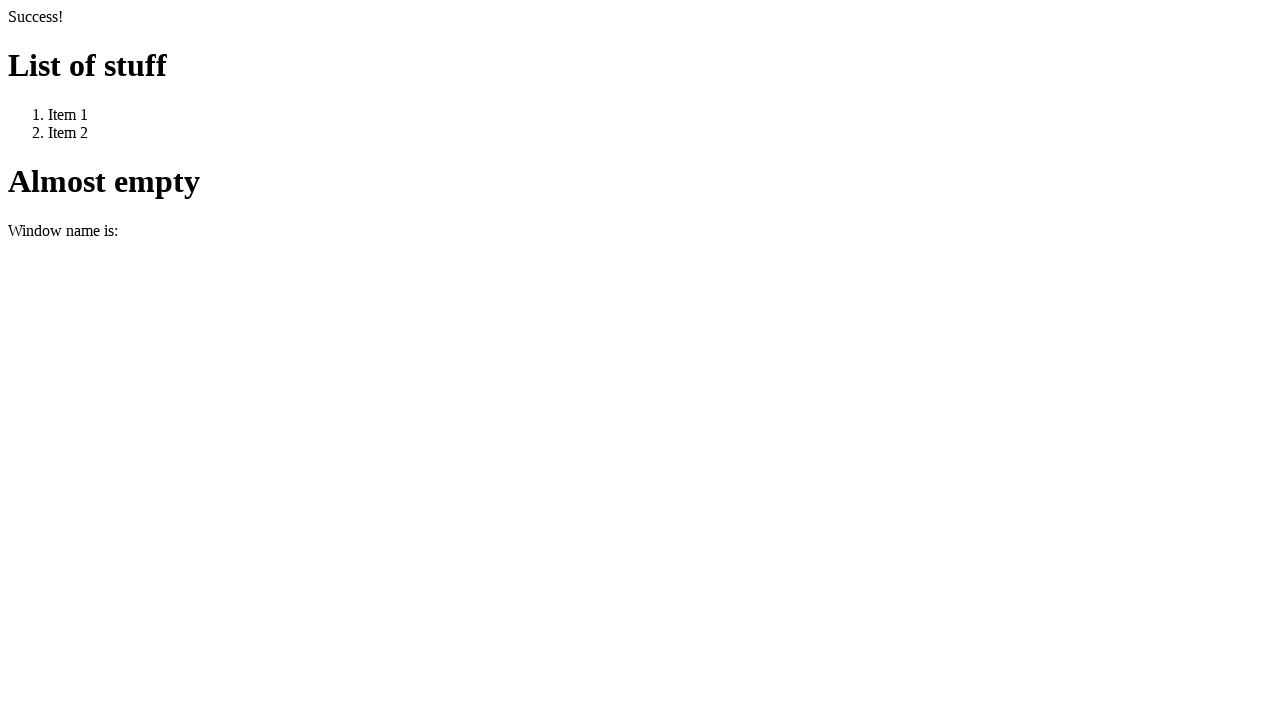

Verified page title is 'We Arrive Here' after going forward
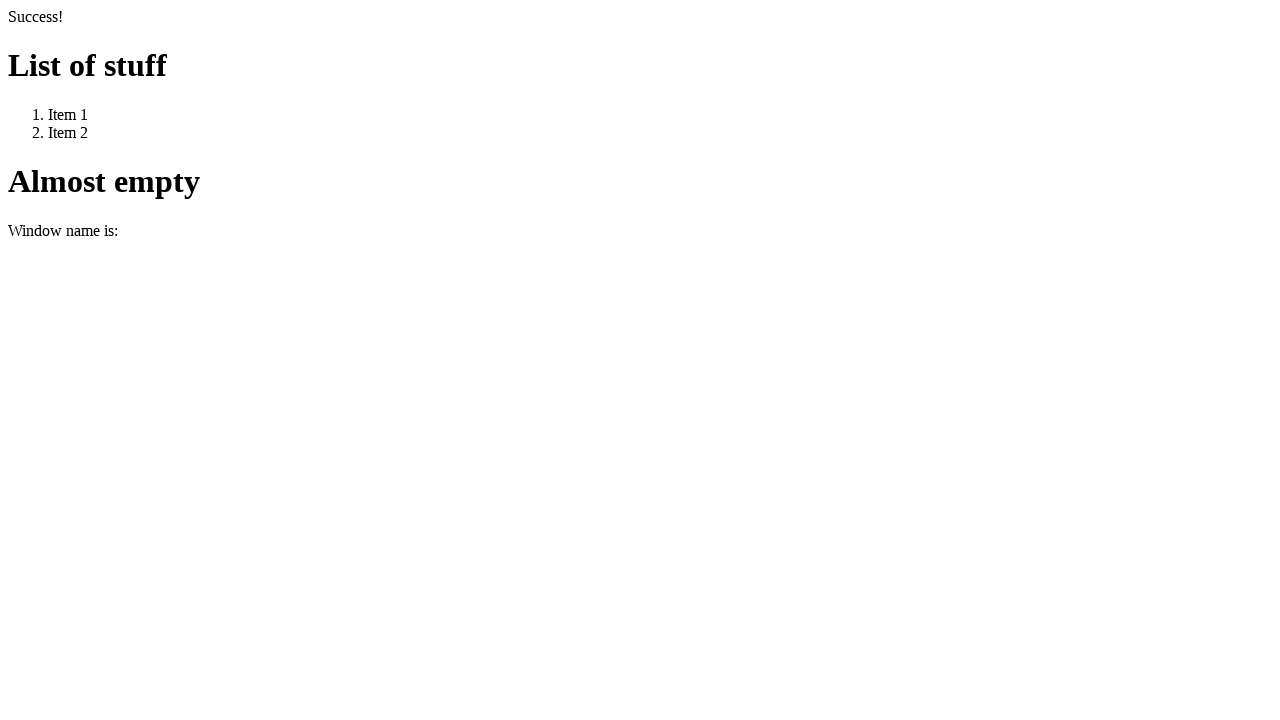

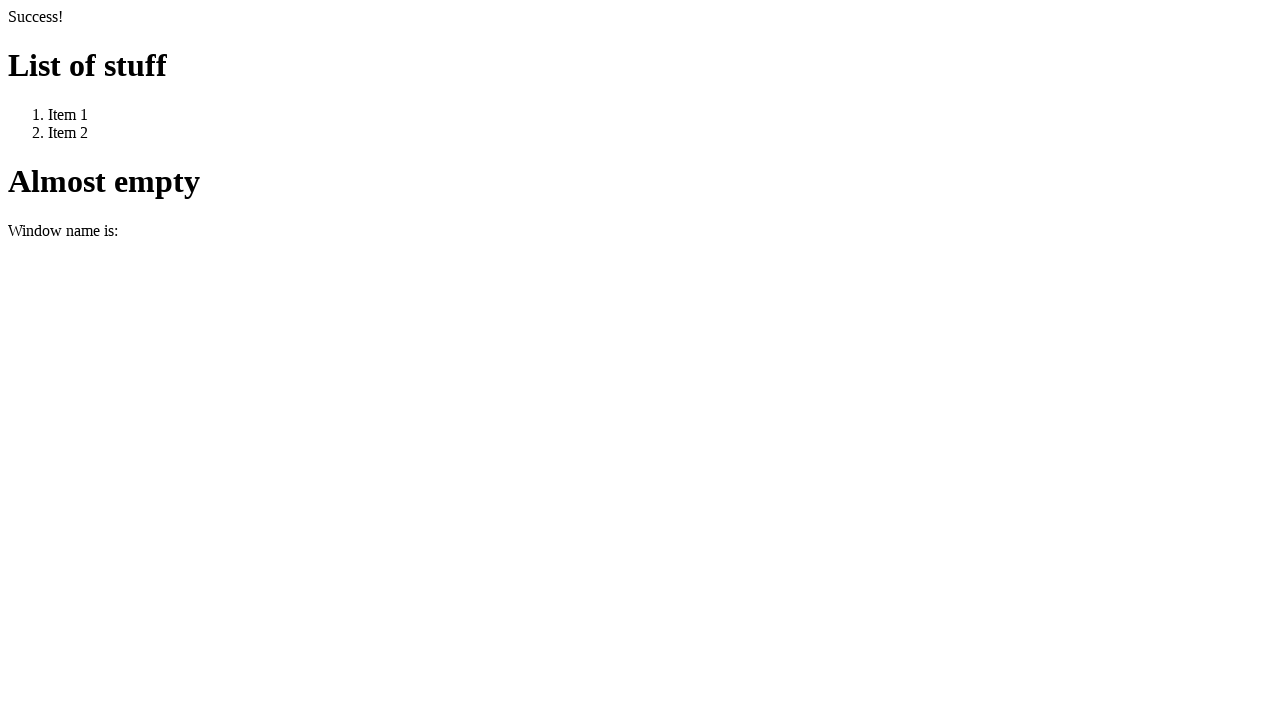